Tests left click functionality by clicking on the 'A/B Testing' link on the practice page

Starting URL: https://practice.cydeo.com/

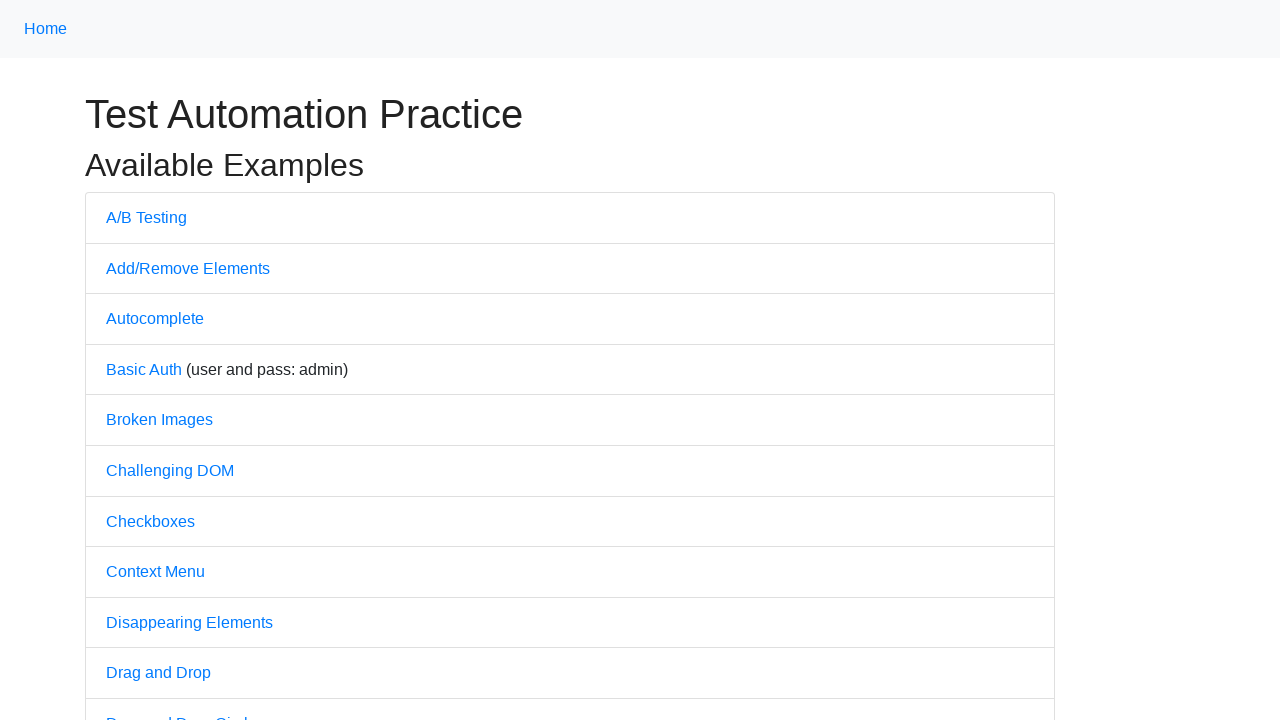

Left clicked on 'A/B Testing' link at (146, 217) on text='A/B Testing'
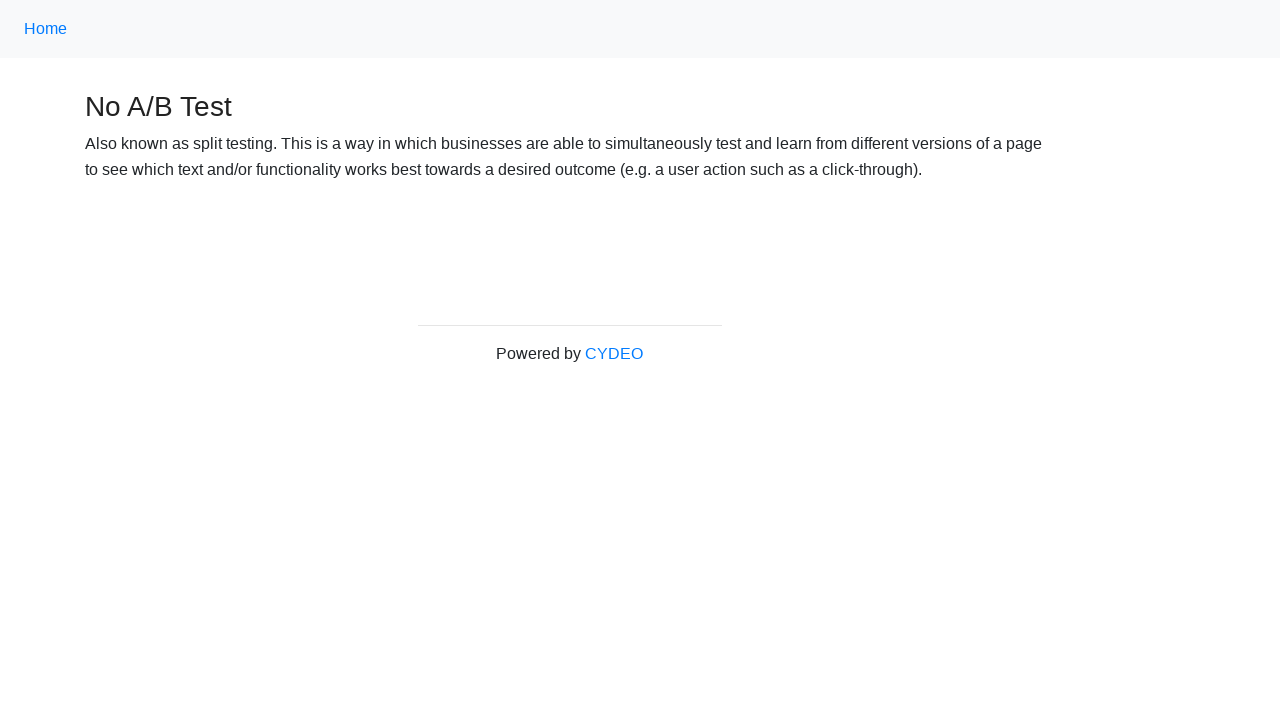

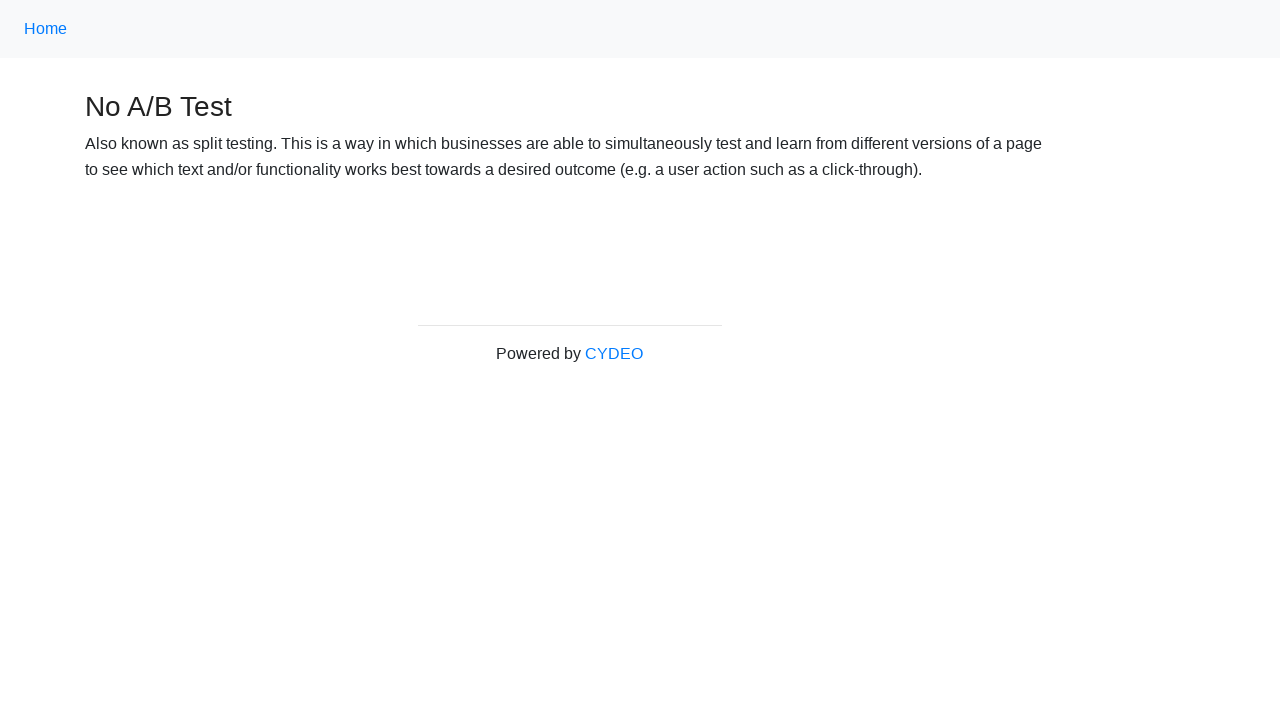